Tests navigation to the registration page by clicking the registration link and verifying the URL changes to the registration page.

Starting URL: https://qa.koel.app/

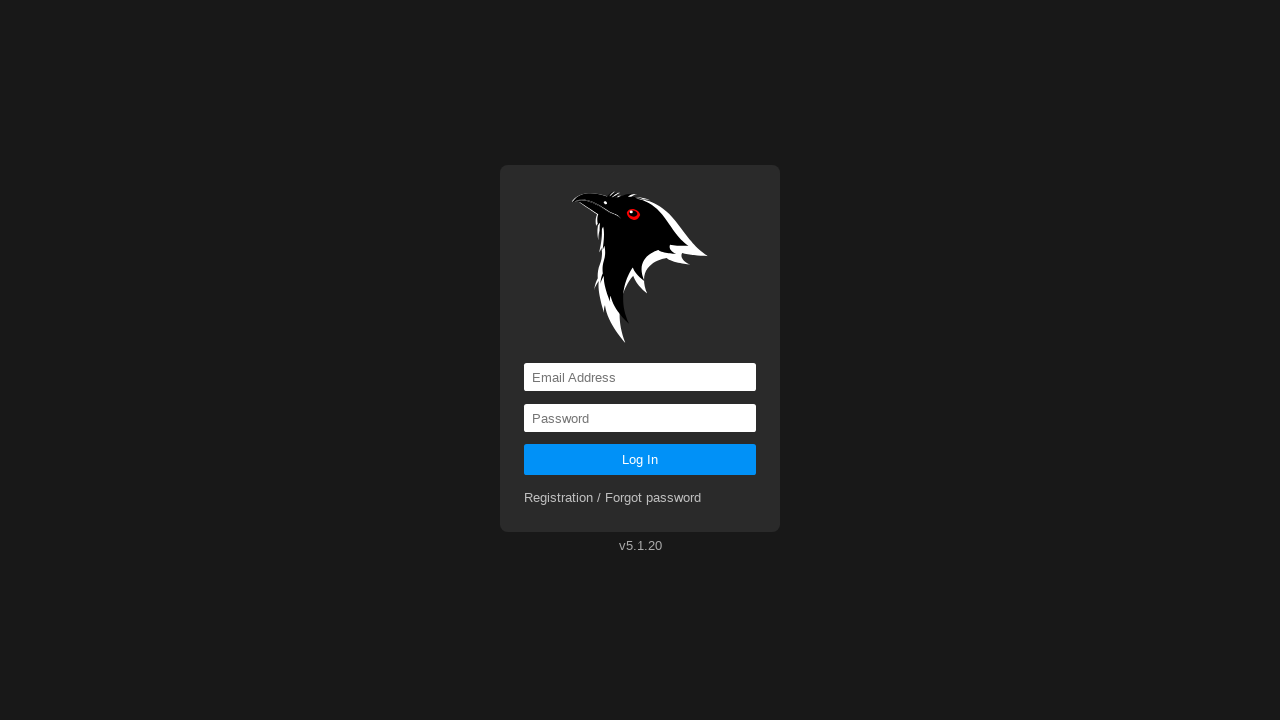

Clicked on the registration link at (613, 498) on a[href='registration']
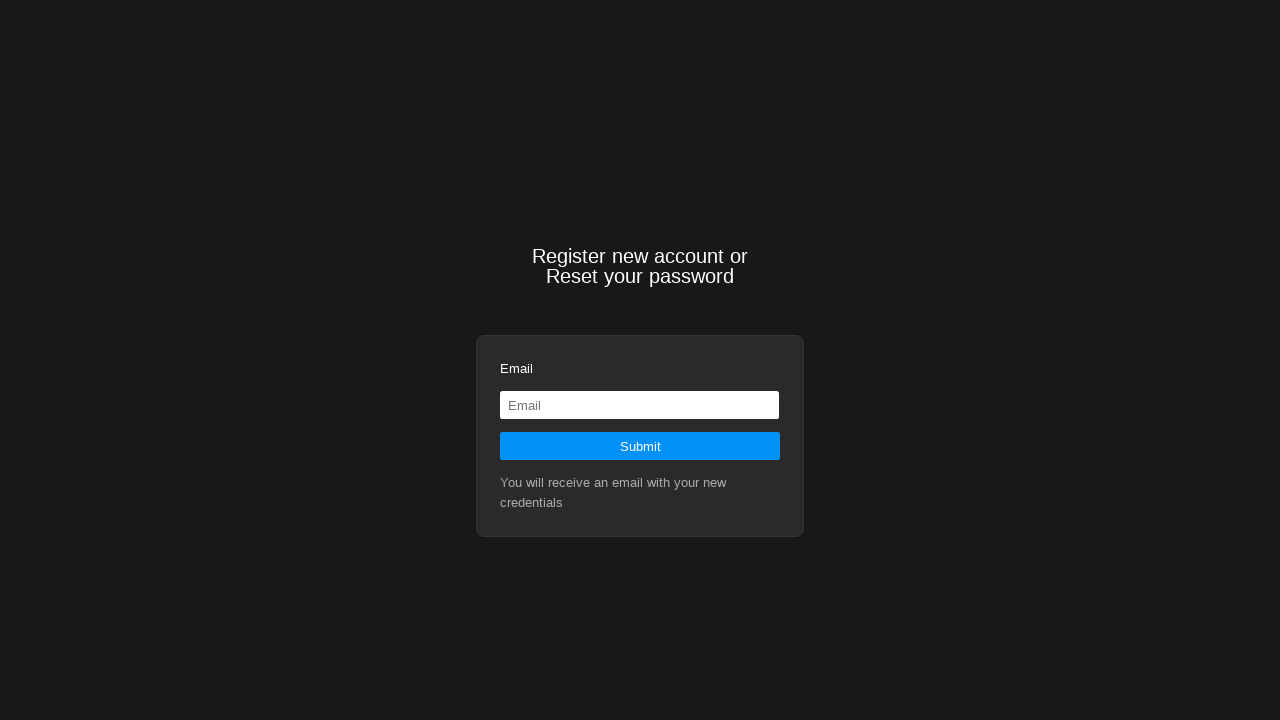

Navigated to registration page and URL verified as https://qa.koel.app/registration
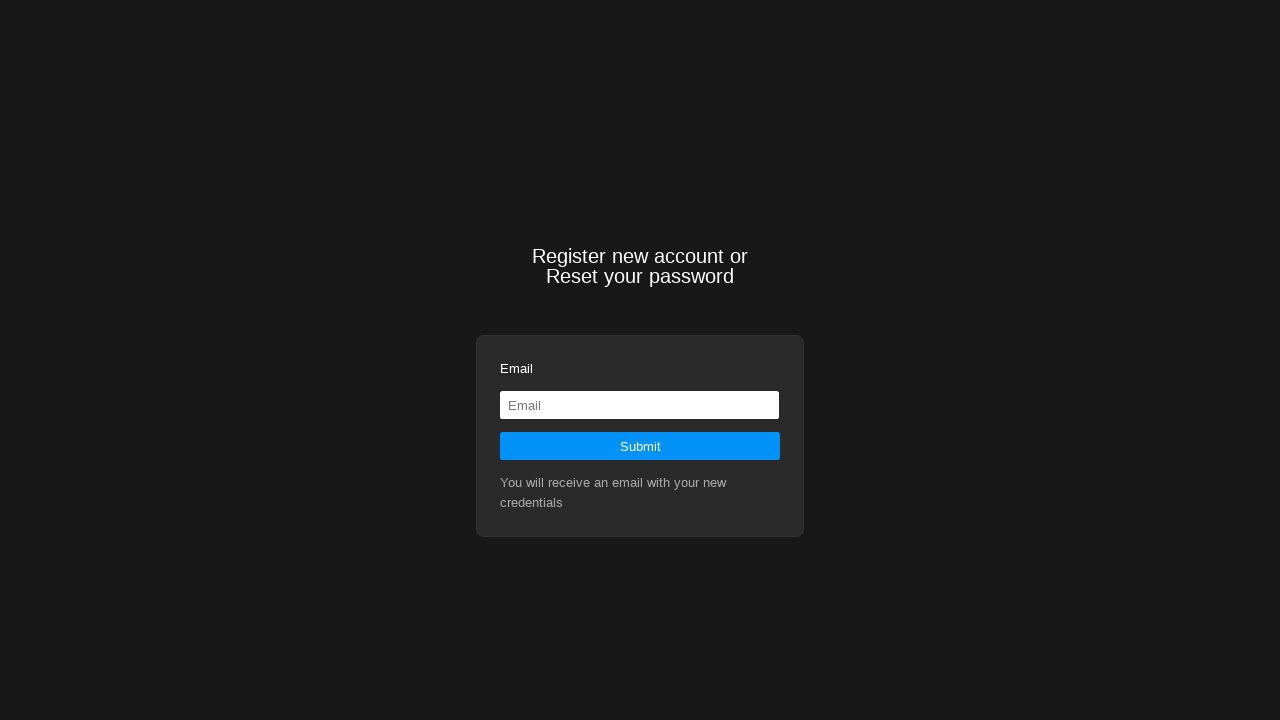

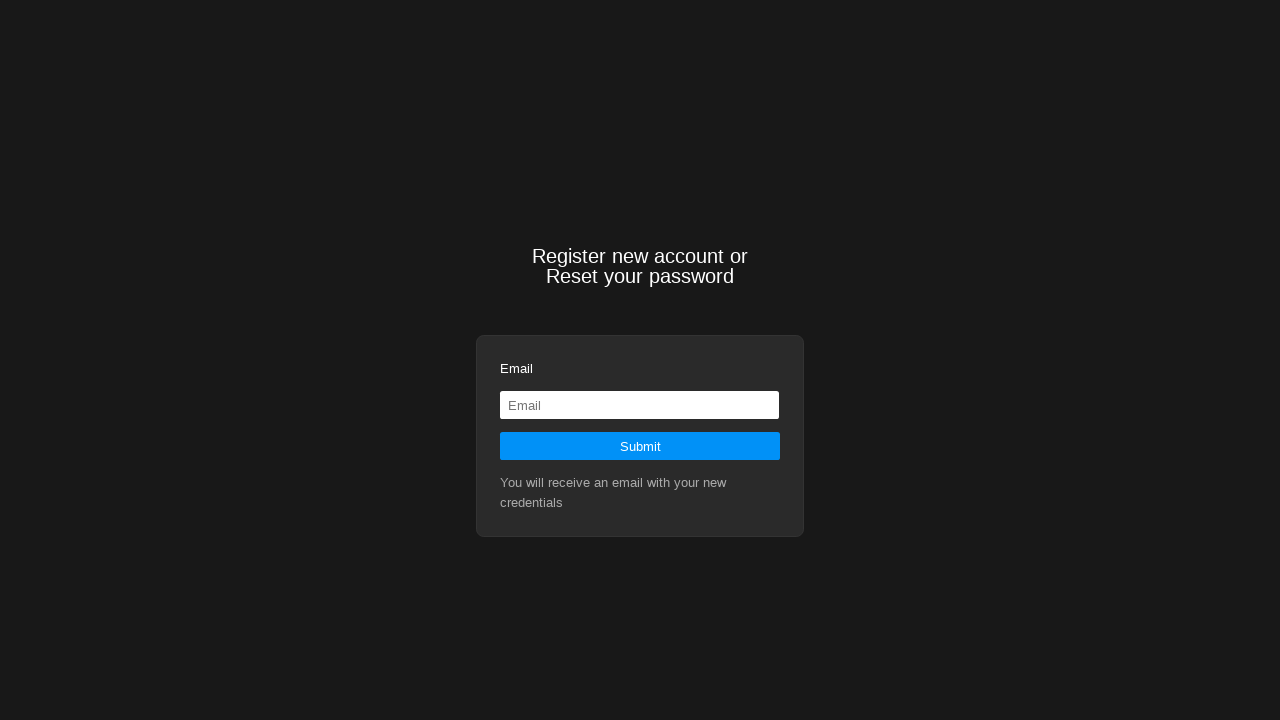